Tests dropdown selection functionality by selecting options using index, value, and visible text methods, then verifies the dropdown has exactly 3 options.

Starting URL: https://the-internet.herokuapp.com/dropdown

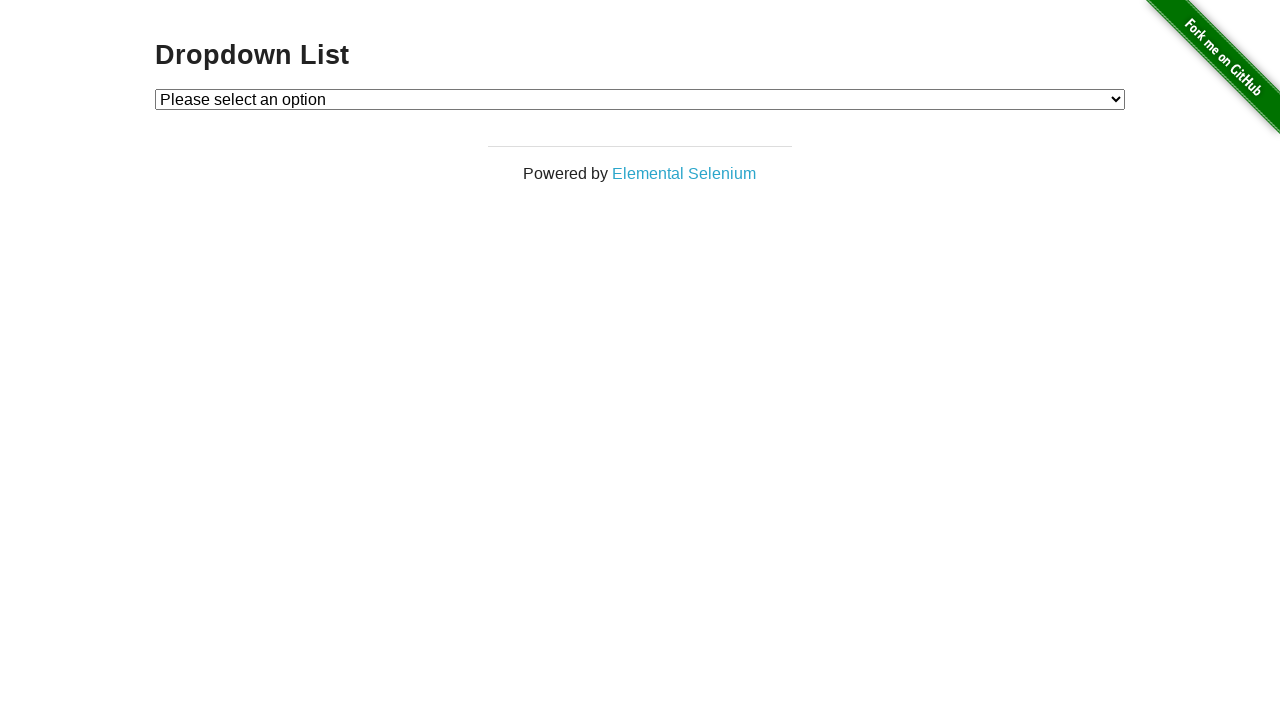

Located the dropdown element
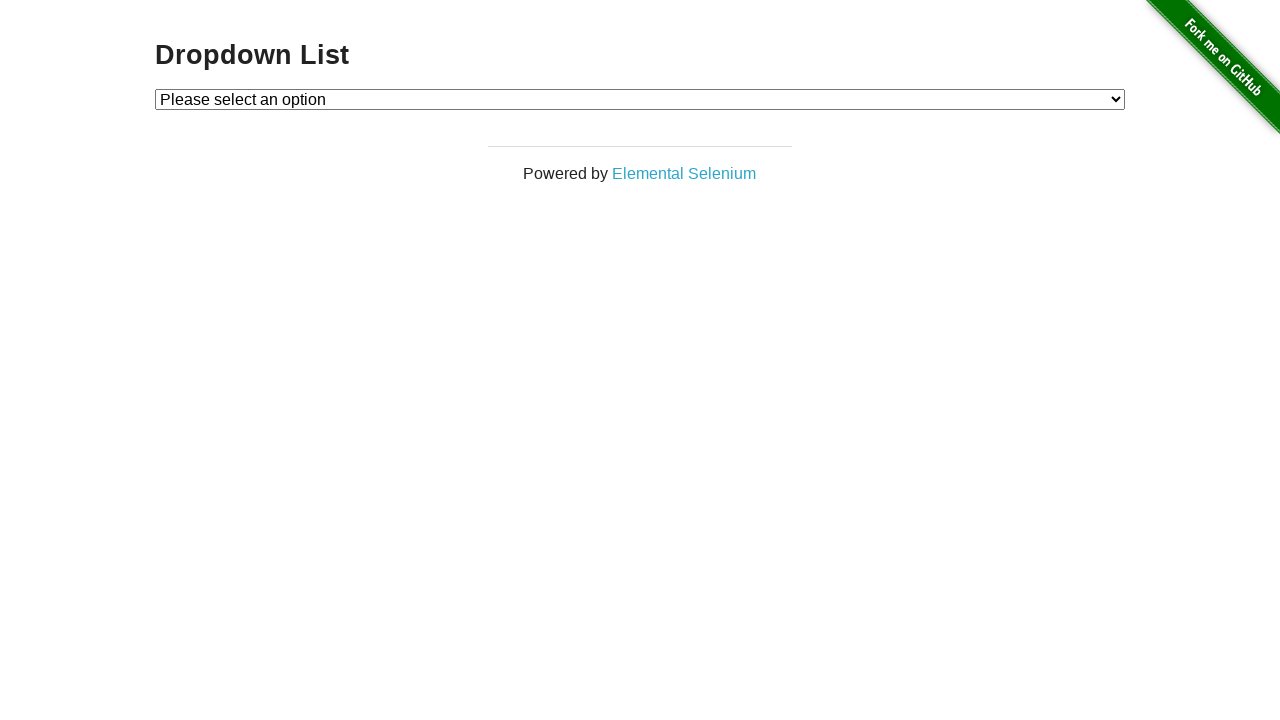

Selected Option 1 using index method on select#dropdown
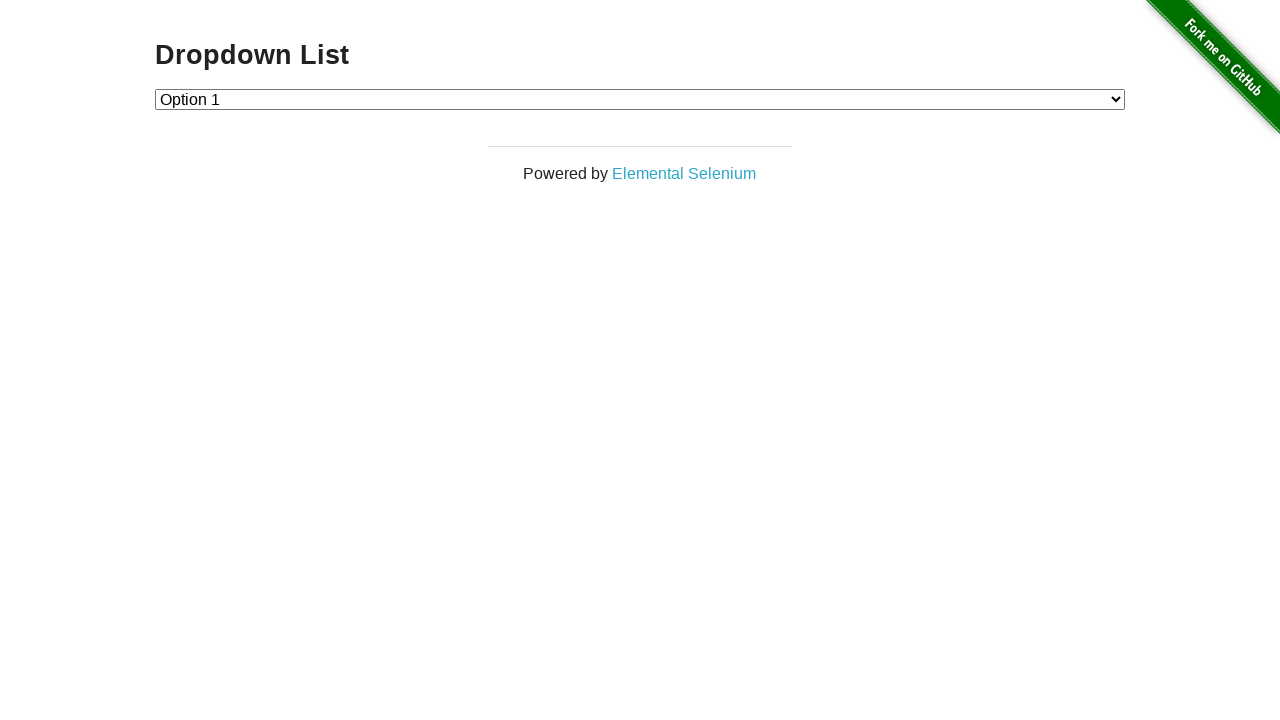

Verified selection by index: Option 1
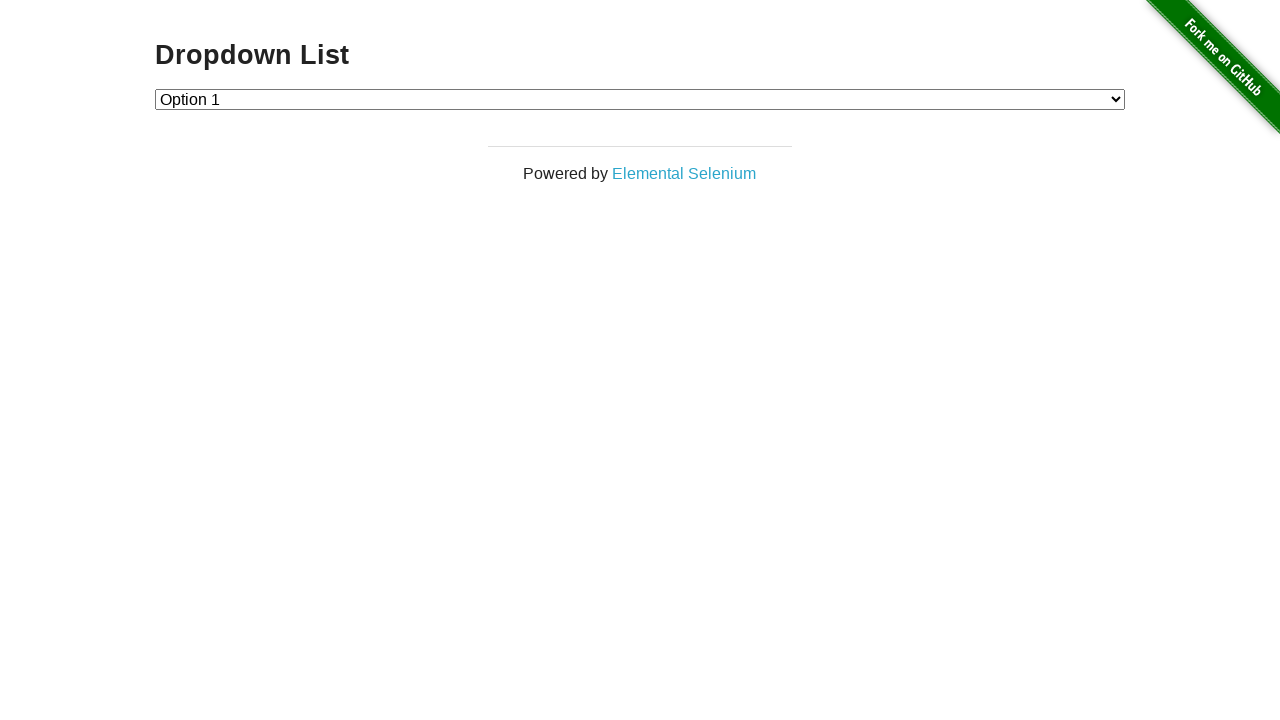

Selected Option 2 using value method on select#dropdown
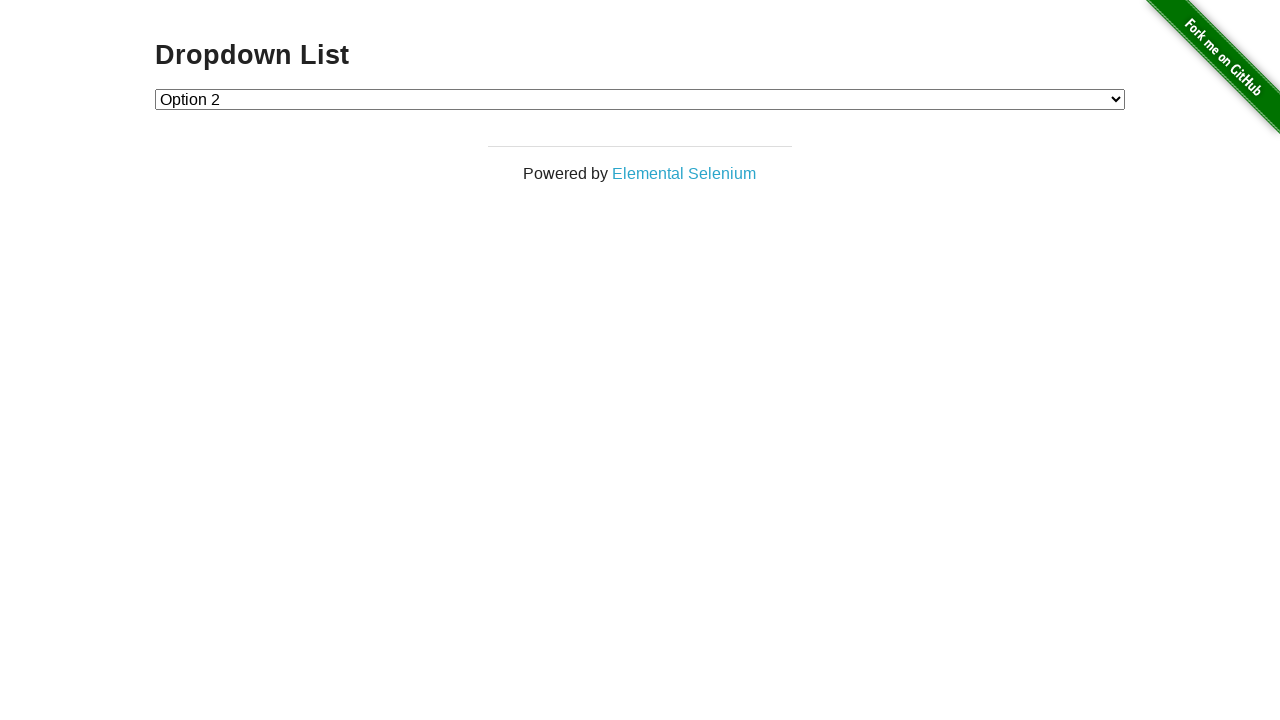

Verified selection by value: Option 2
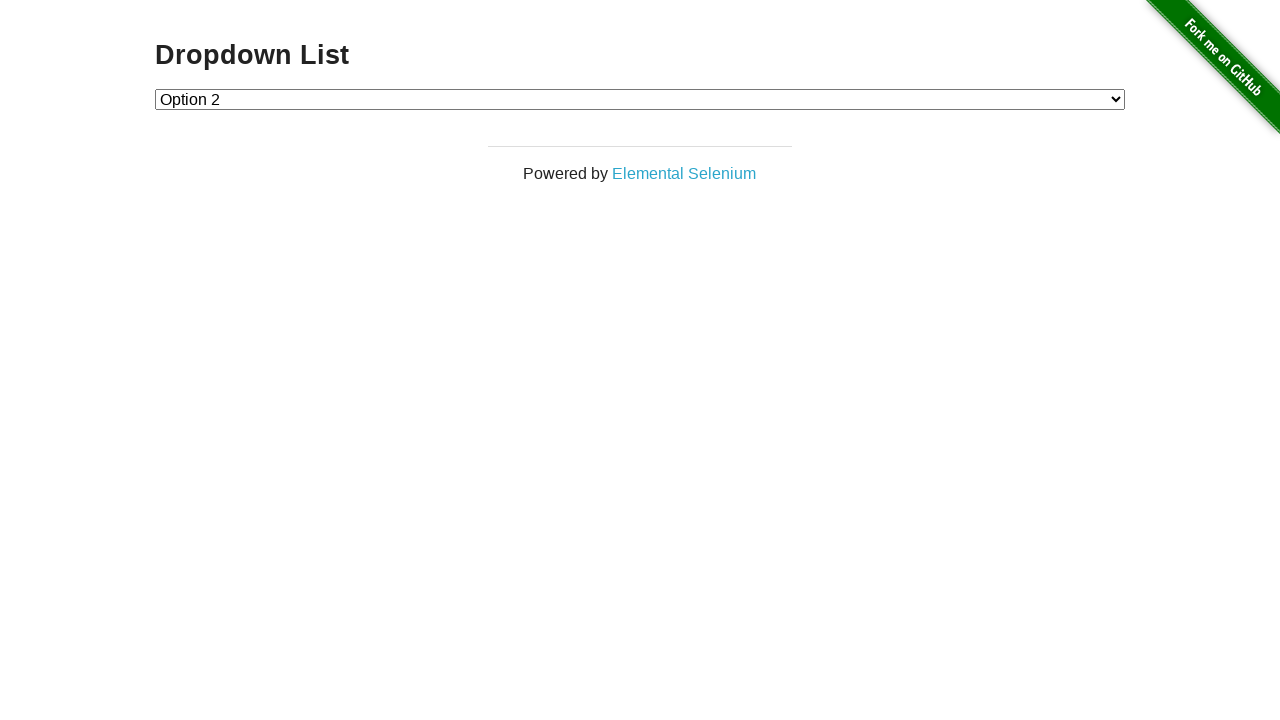

Selected Option 1 using visible text method on select#dropdown
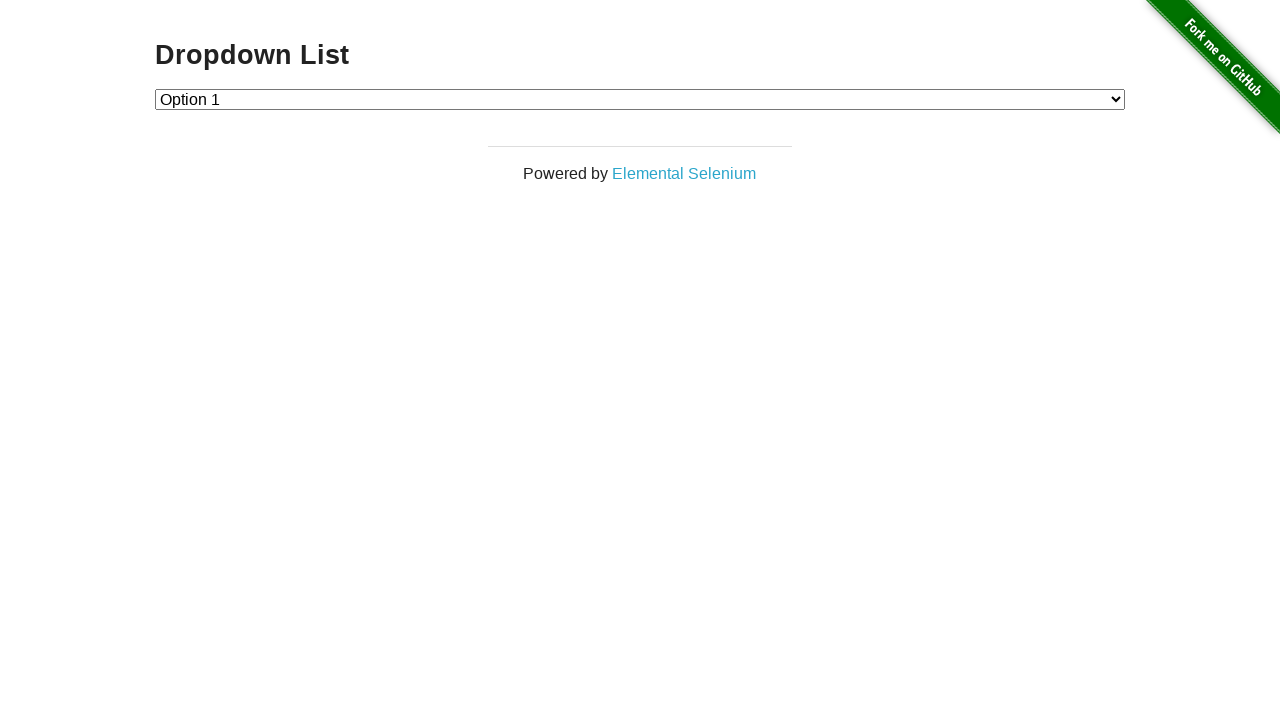

Verified selection by visible text: Option 1
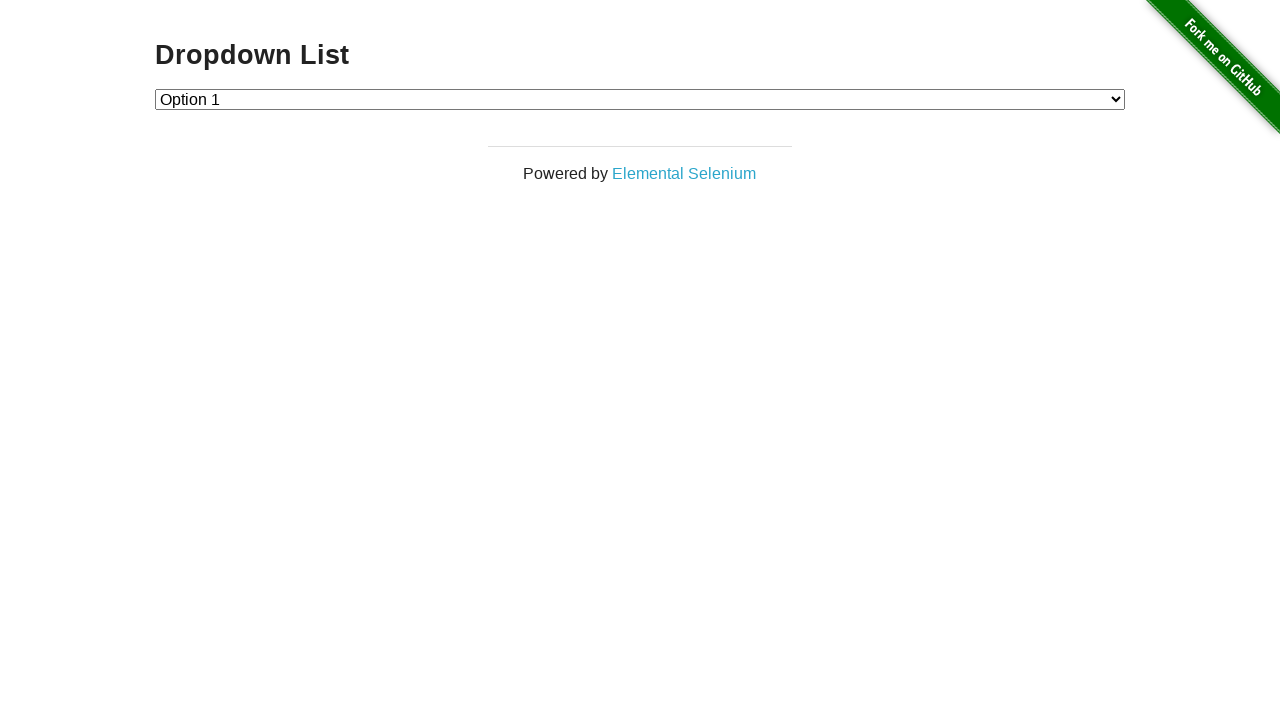

Retrieved all dropdown options (count: 3)
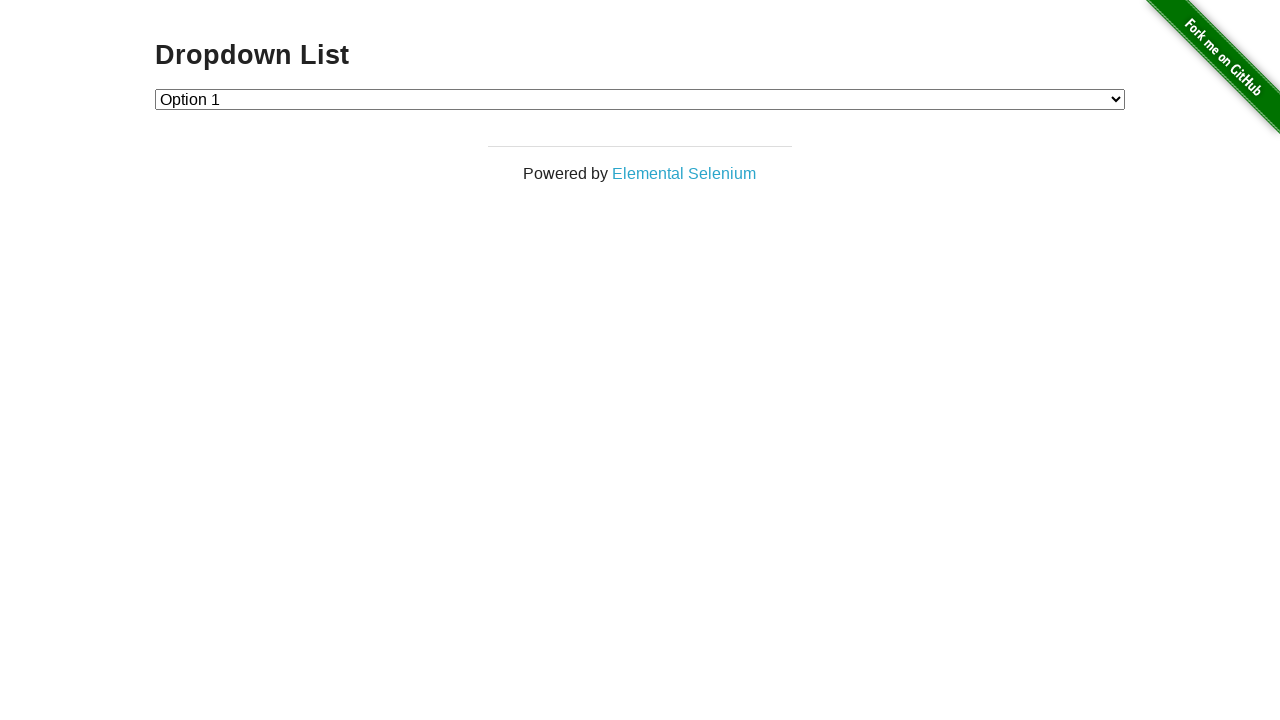

Verified dropdown has exactly 3 options
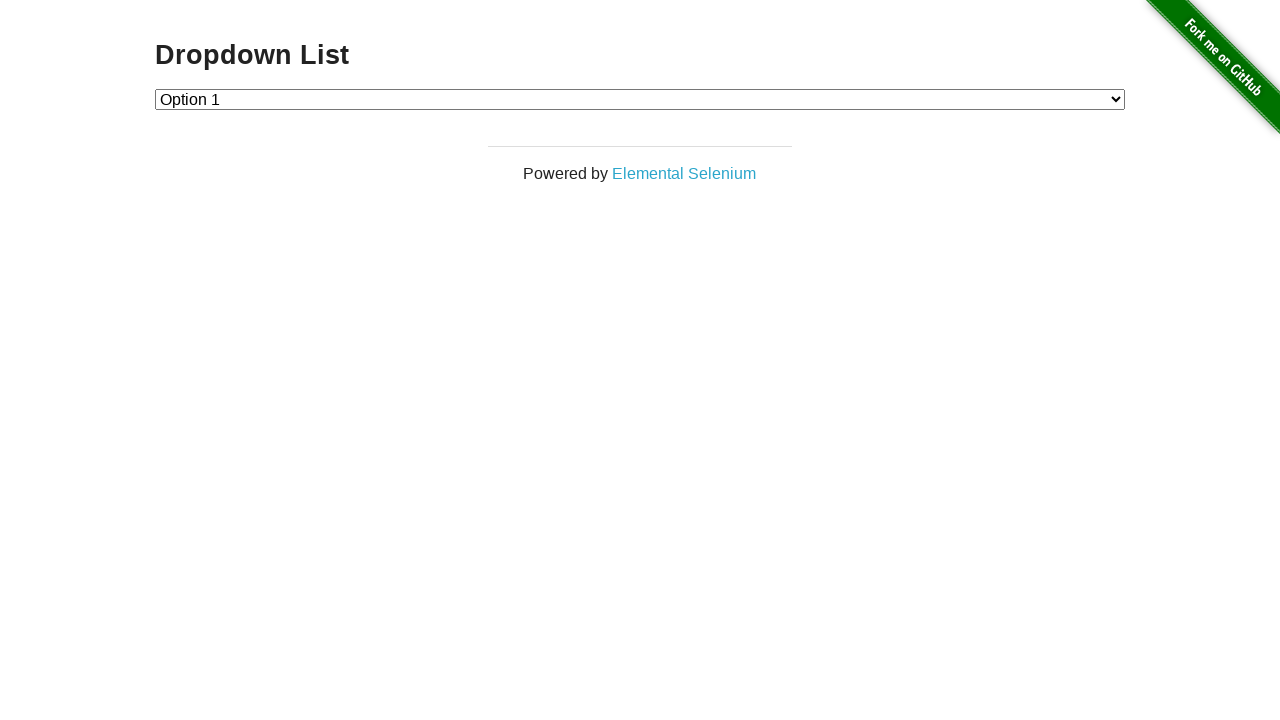

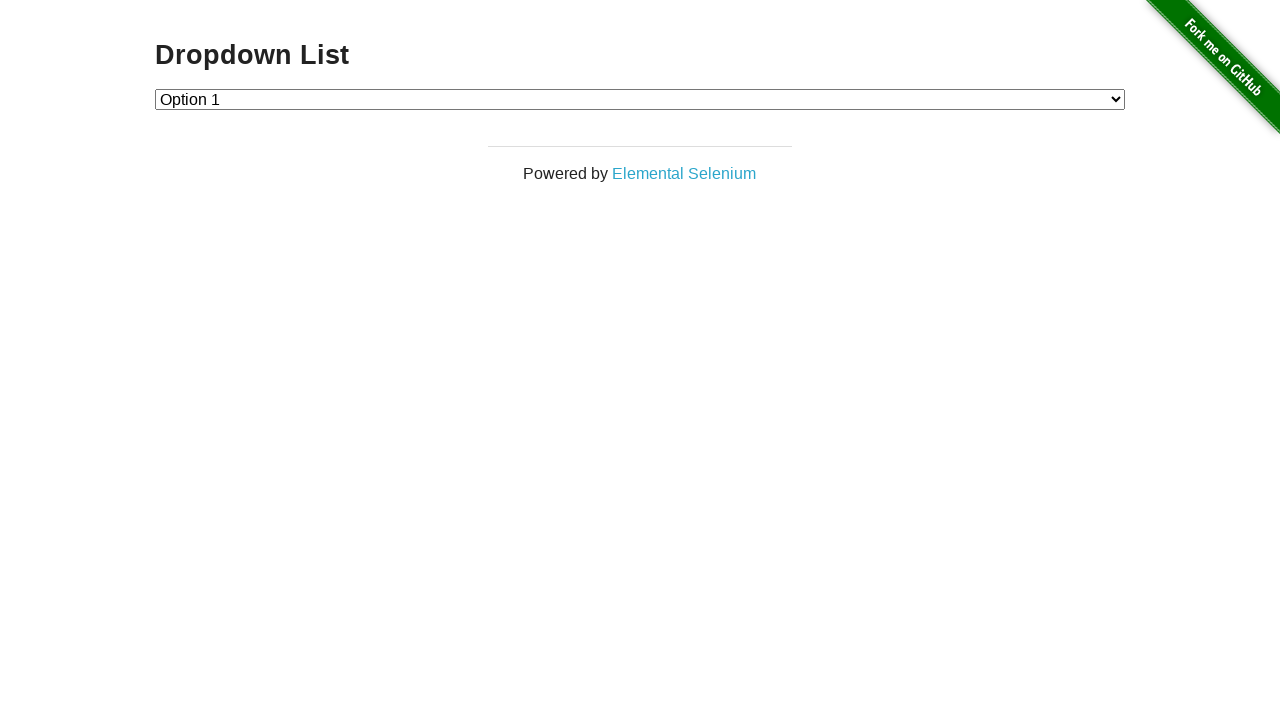